Tests filtering to display only completed items and then all items

Starting URL: https://demo.playwright.dev/todomvc

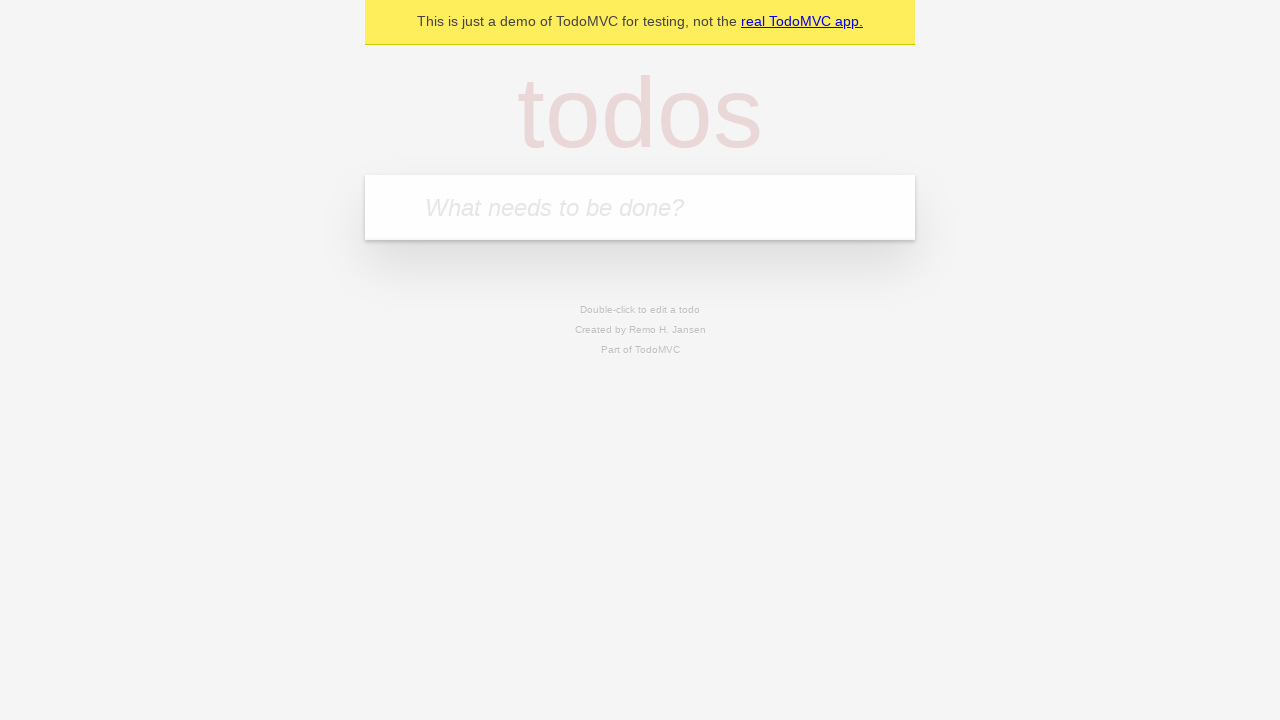

Filled todo input with 'buy some cheese' on internal:attr=[placeholder="What needs to be done?"i]
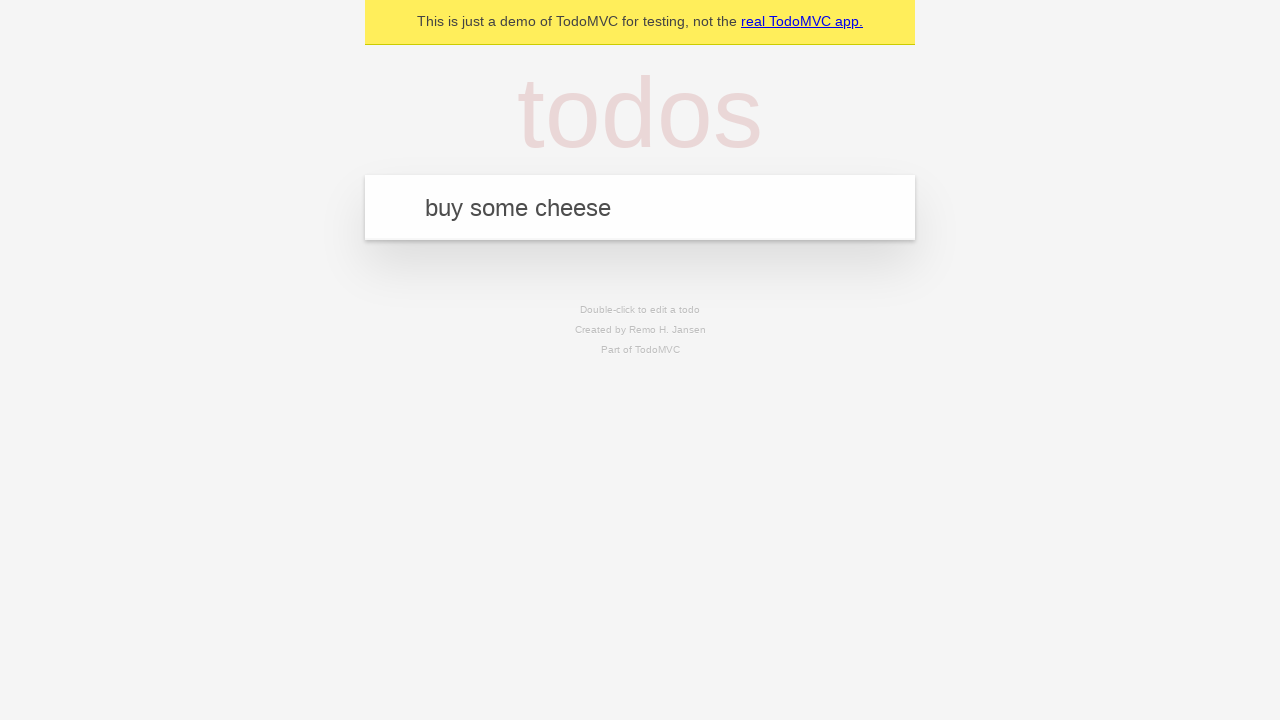

Pressed Enter to create first todo on internal:attr=[placeholder="What needs to be done?"i]
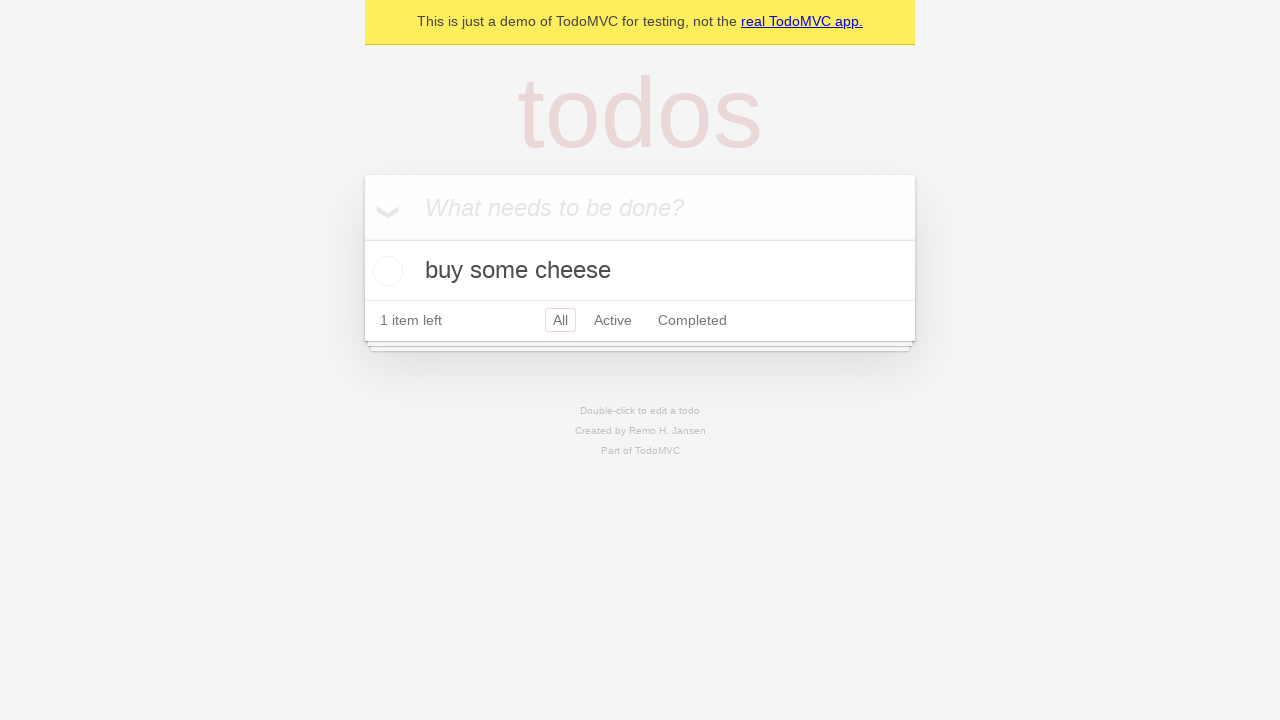

Filled todo input with 'feed the cat' on internal:attr=[placeholder="What needs to be done?"i]
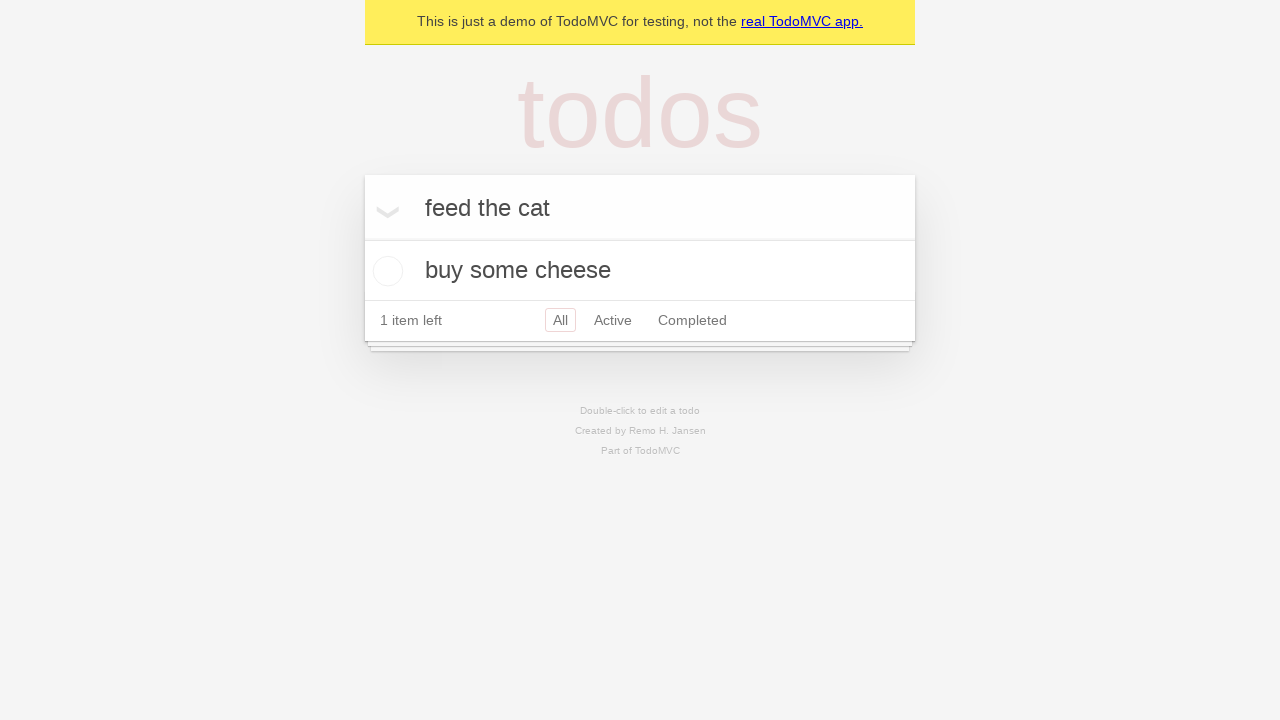

Pressed Enter to create second todo on internal:attr=[placeholder="What needs to be done?"i]
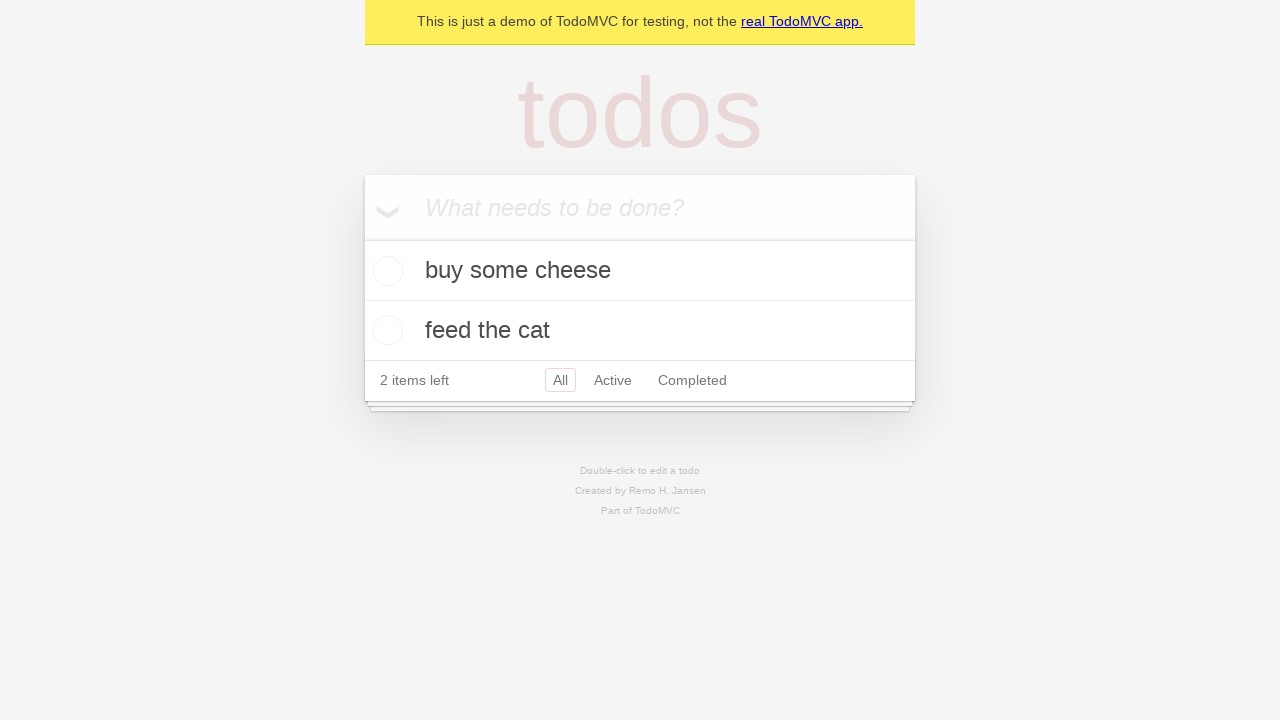

Filled todo input with 'book a doctors appointment' on internal:attr=[placeholder="What needs to be done?"i]
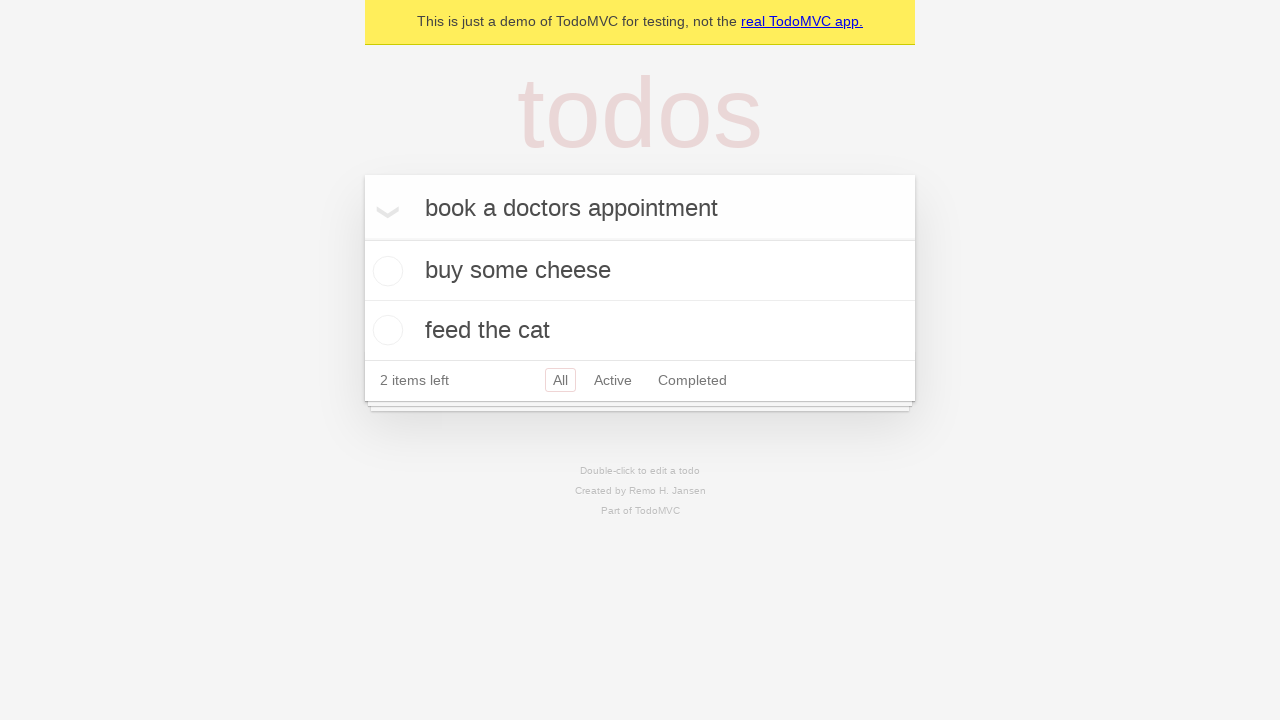

Pressed Enter to create third todo on internal:attr=[placeholder="What needs to be done?"i]
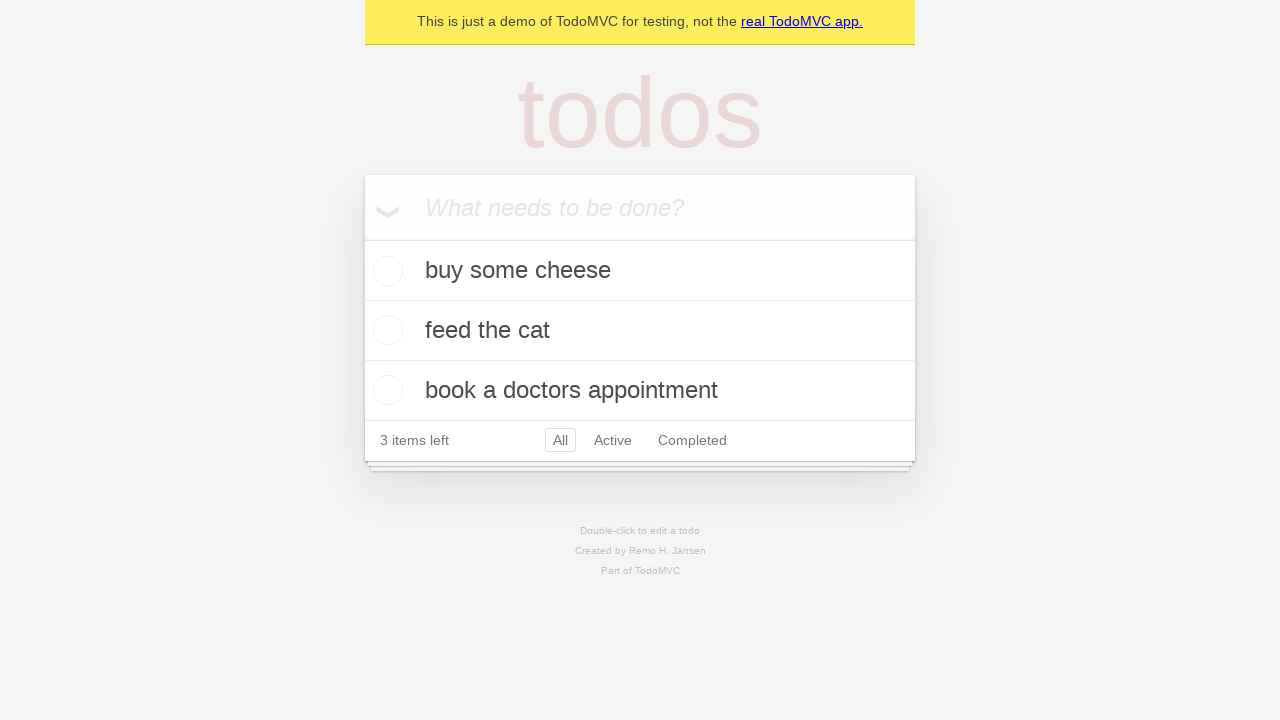

Checked the second todo item as completed at (385, 330) on internal:testid=[data-testid="todo-item"s] >> nth=1 >> internal:role=checkbox
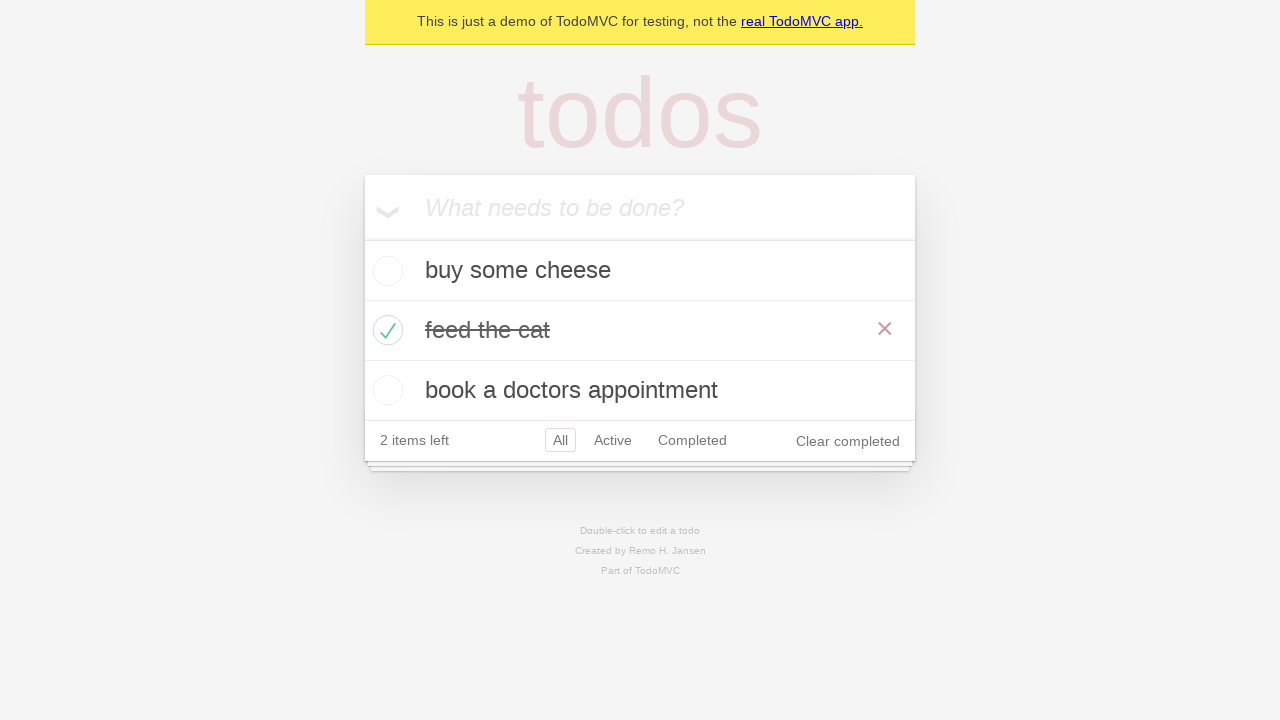

Clicked Completed filter to display only completed items at (692, 440) on internal:role=link[name="Completed"i]
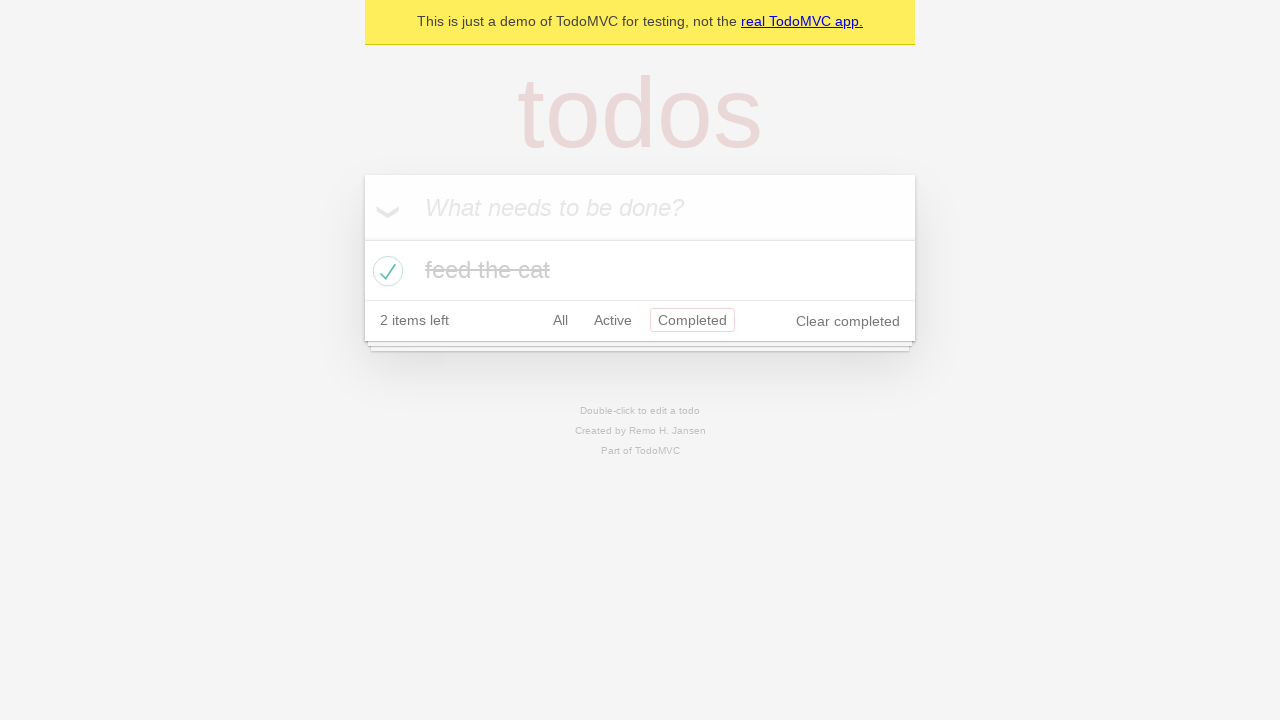

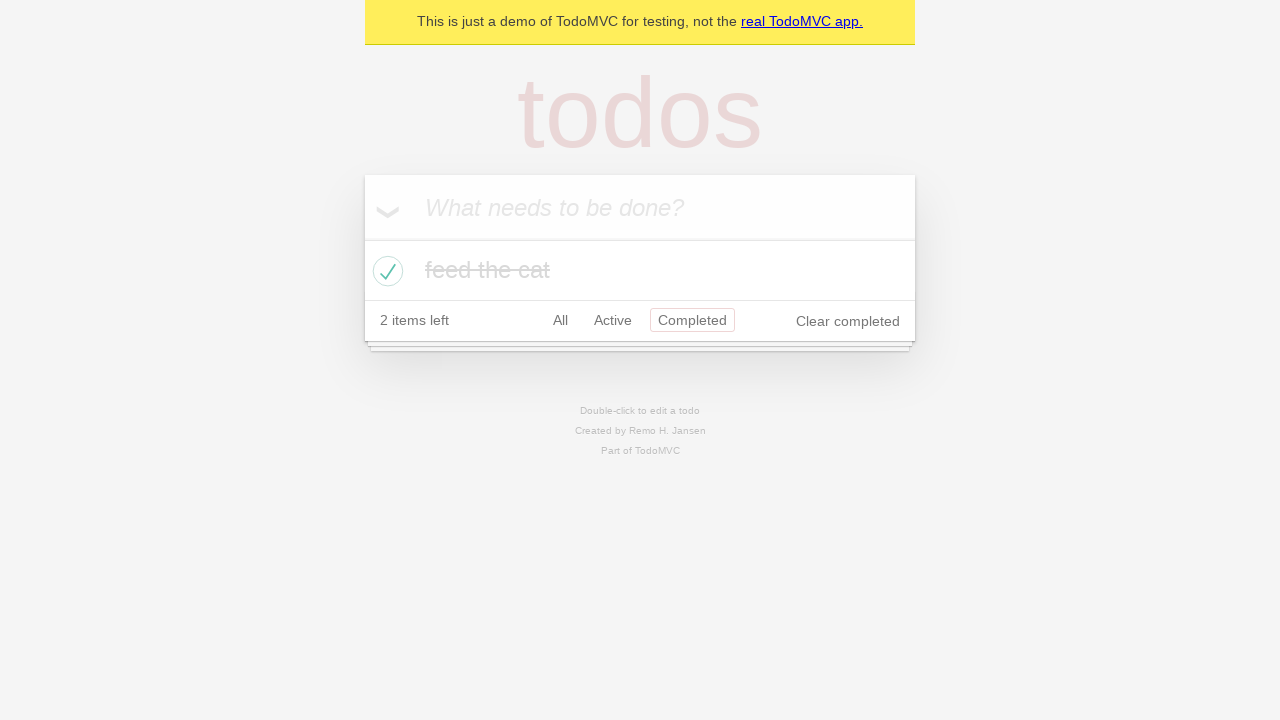